Tests the online calculator by entering numbers 156, clicking the plus operator, entering 258, and verifying the calculation result is displayed

Starting URL: https://www.calculator.net/

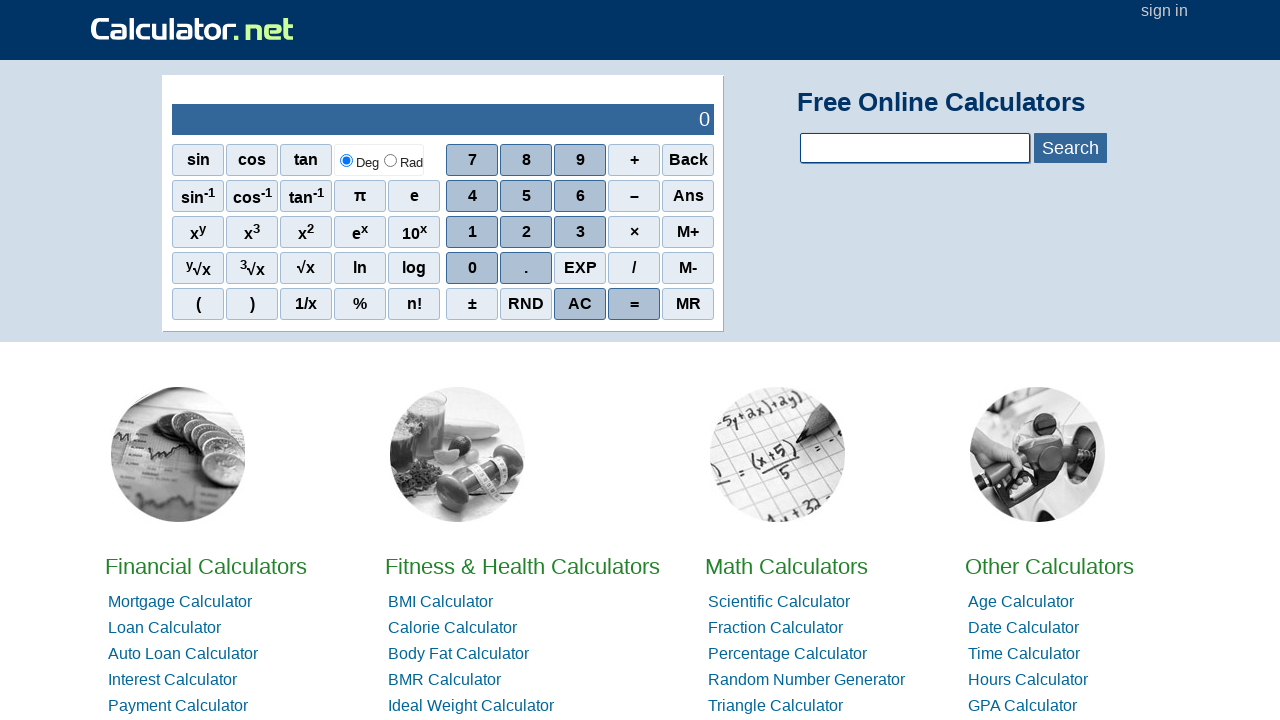

Clicked digit 1 at (472, 232) on xpath=//span[@onclick='r(1)' and .='1']
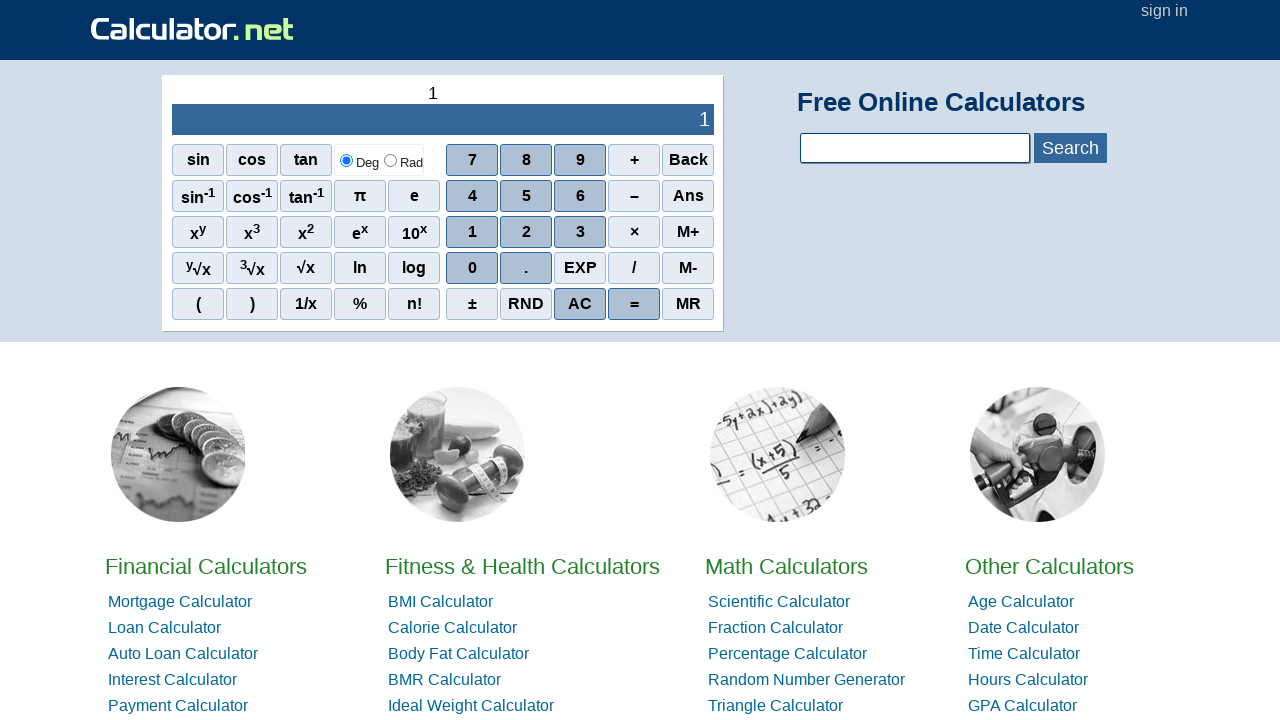

Clicked digit 5 at (526, 196) on xpath=//span[@onclick='r(5)' and .='5']
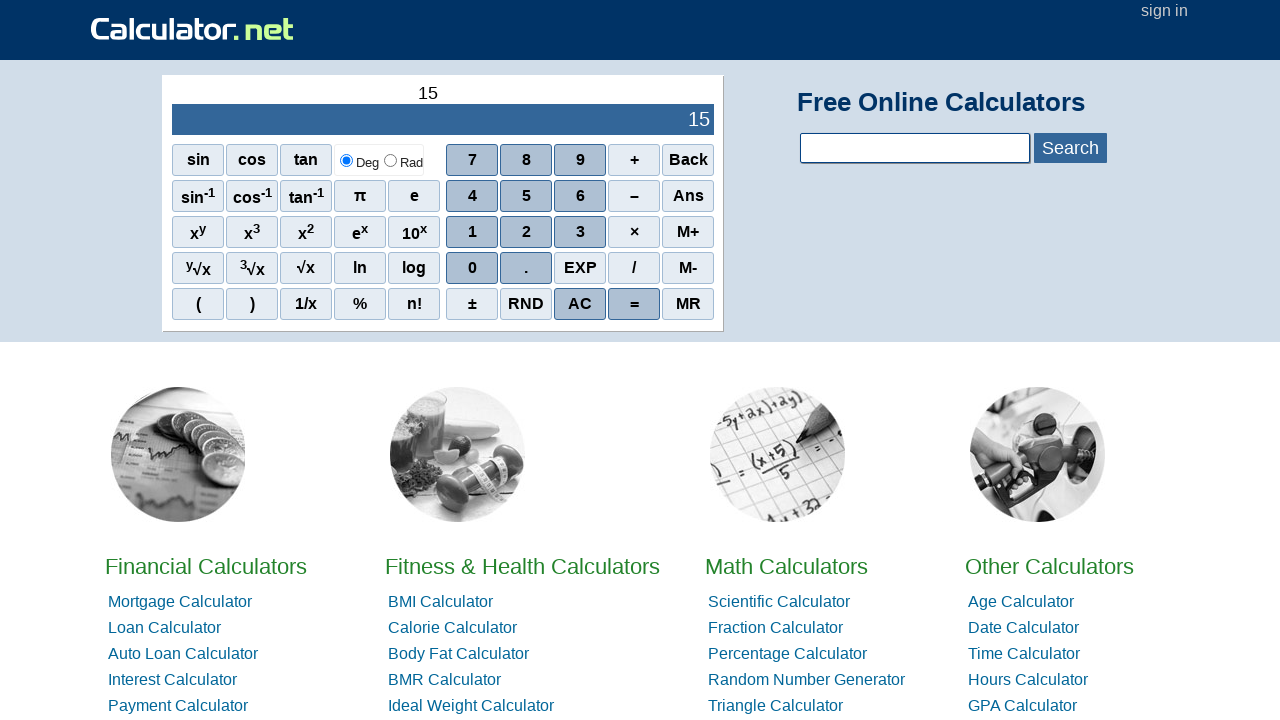

Clicked digit 6, entered number 156 at (580, 196) on xpath=//span[@onclick='r(6)' and .='6']
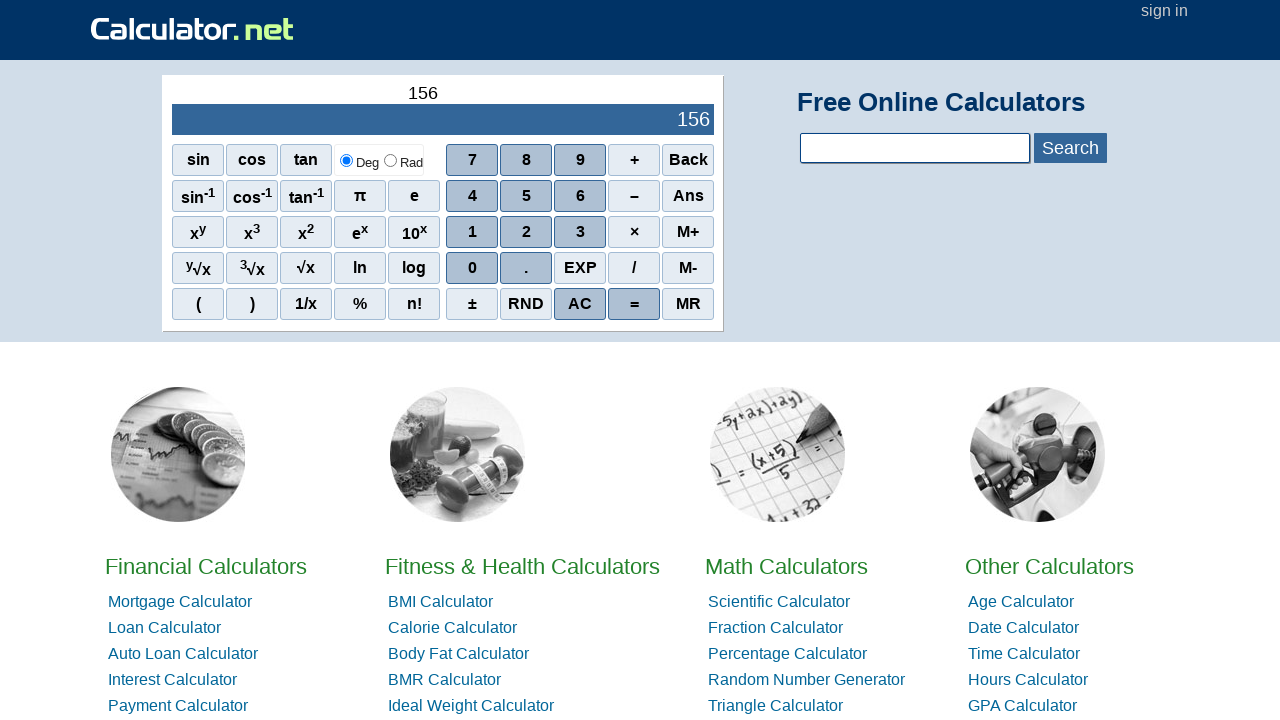

Clicked plus operator at (634, 160) on xpath=//span[@class='sciop' and .='+']
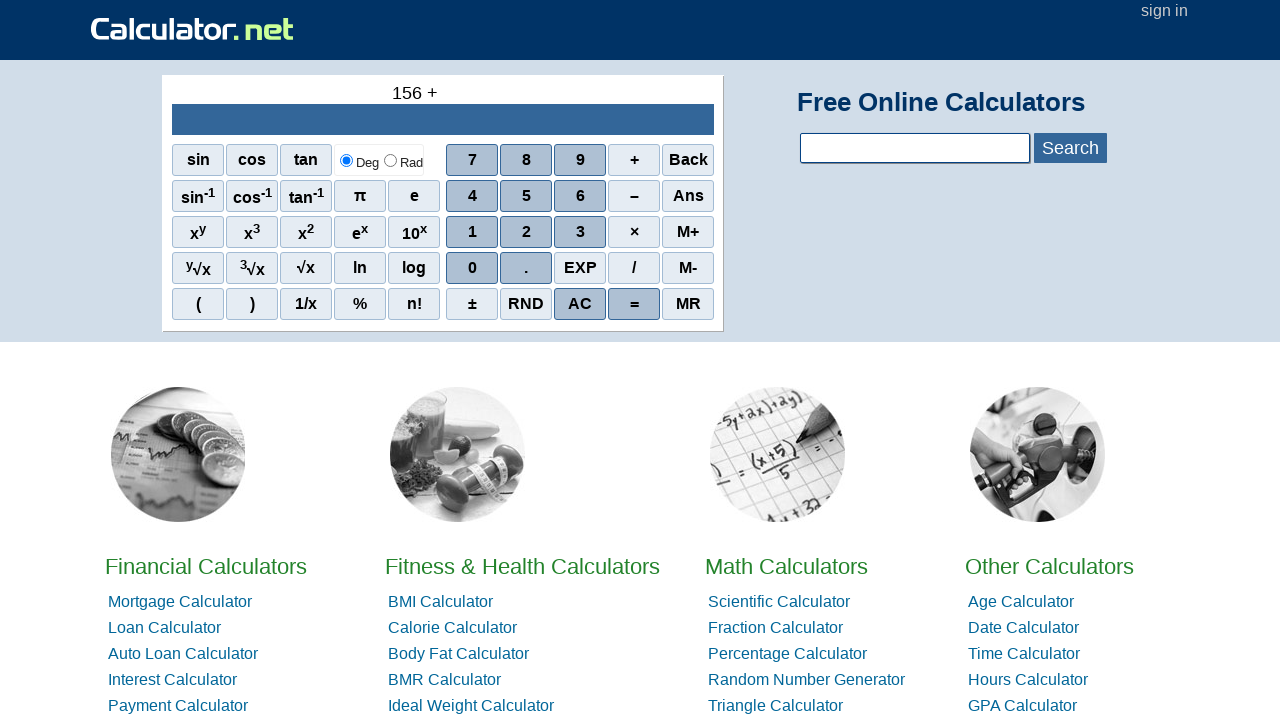

Clicked digit 2 at (526, 232) on xpath=//span[@onclick='r(2)' and .='2']
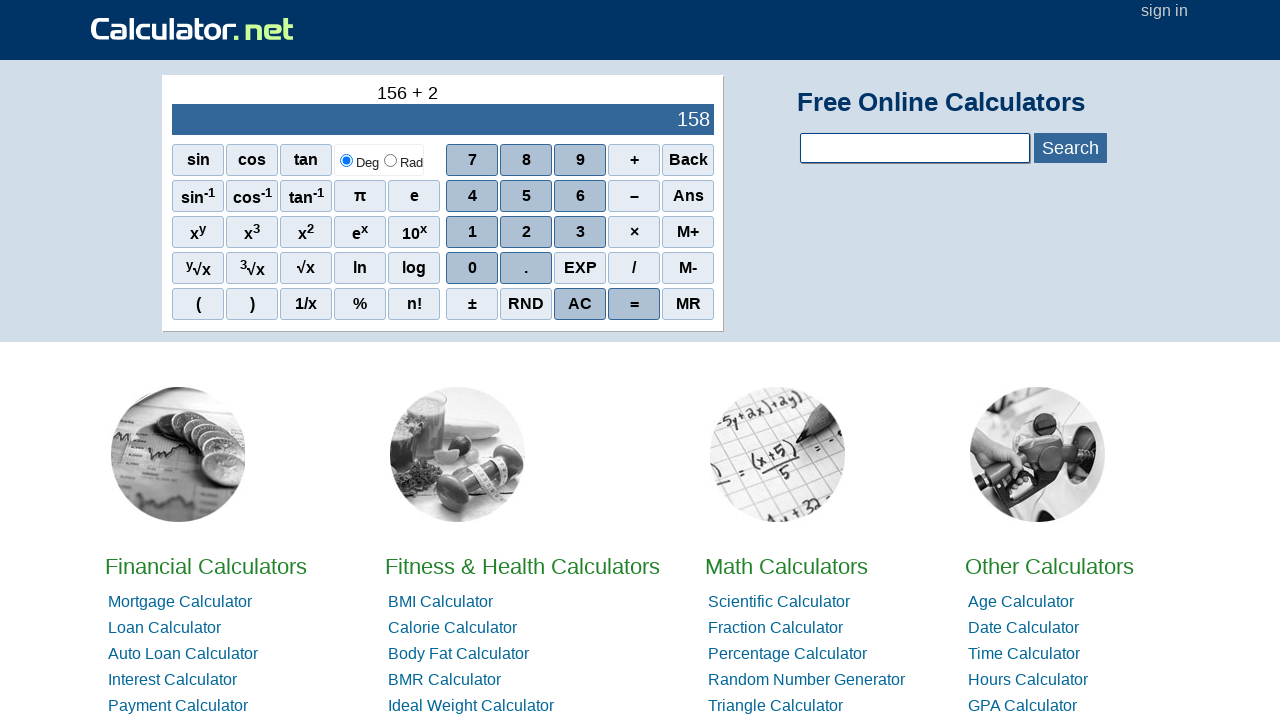

Clicked digit 5 at (526, 196) on xpath=//span[@onclick='r(5)' and .='5']
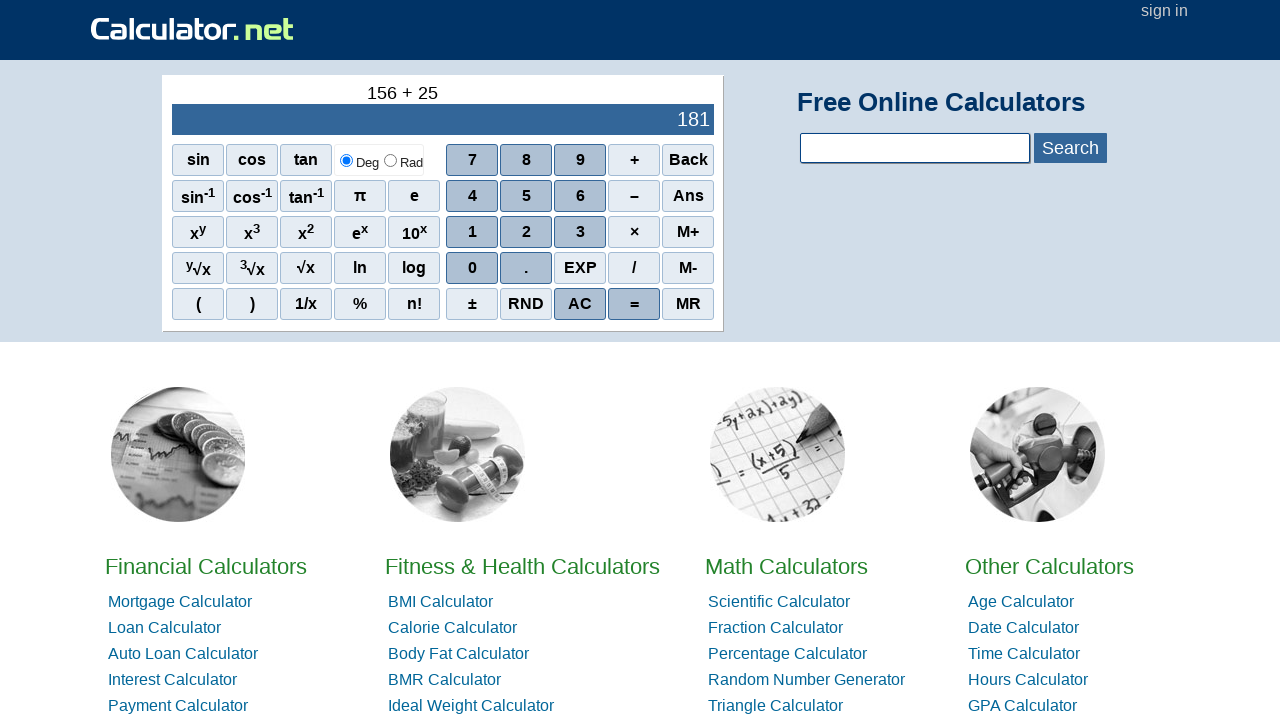

Clicked digit 8, entered number 258 at (526, 160) on xpath=//span[@onclick='r(8)' and .='8']
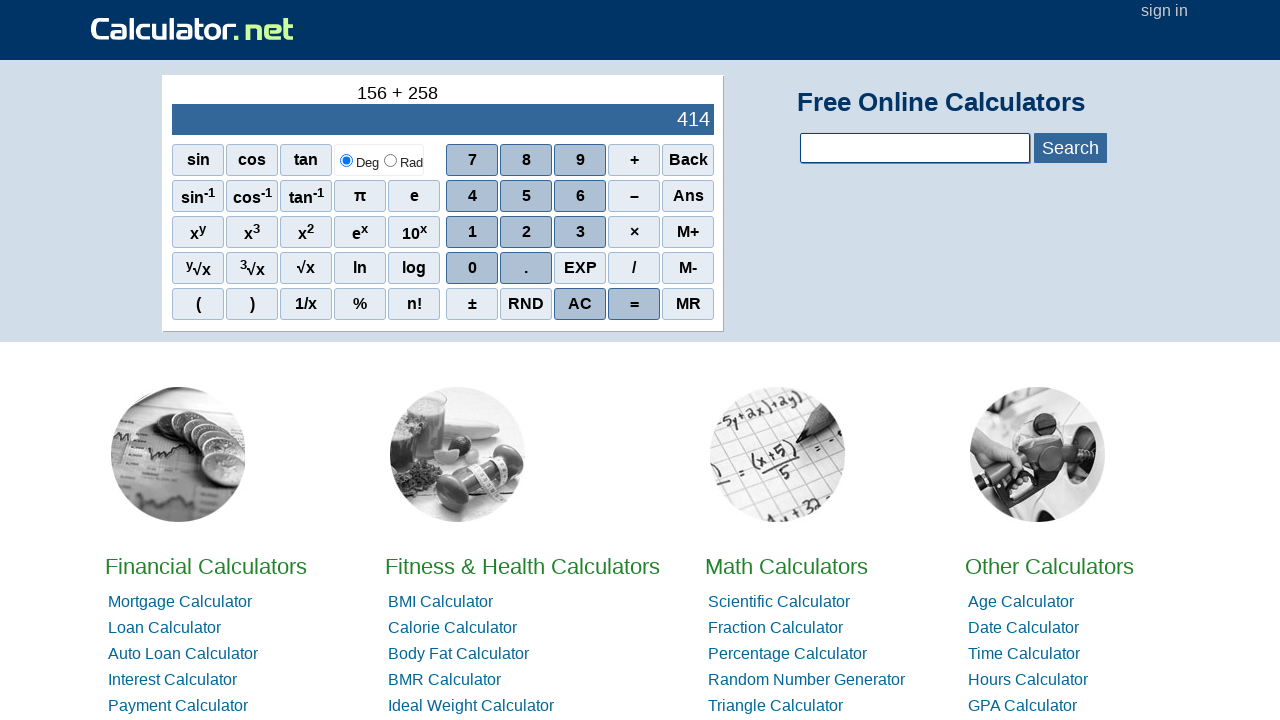

Calculation result displayed in output field
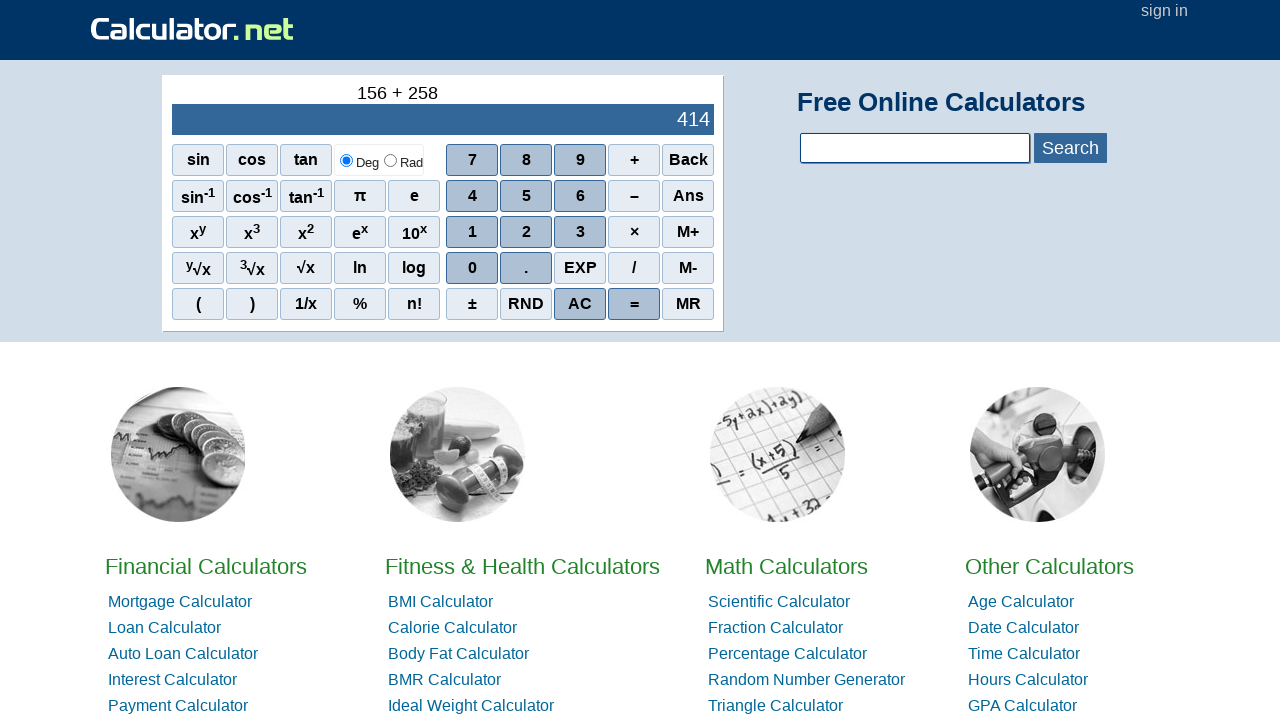

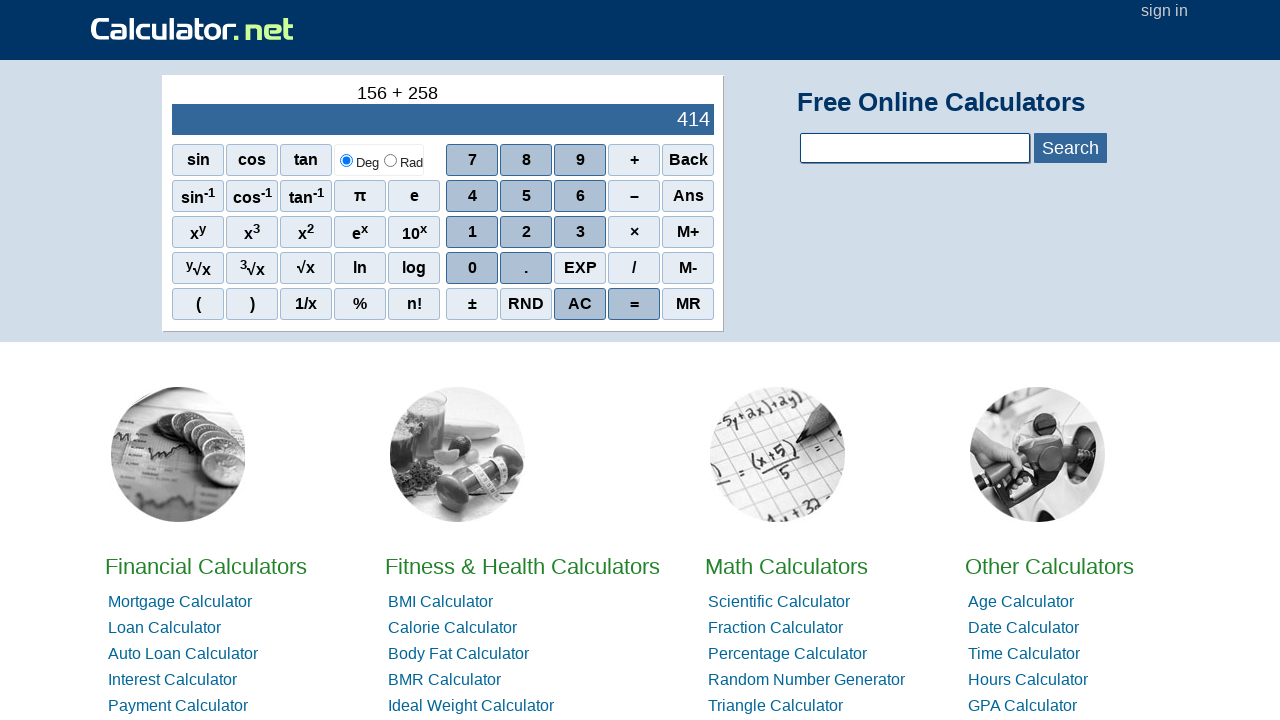